Solves a math problem on a quiz page by calculating the answer from a displayed value, then fills the form with the answer, selects checkbox and radio button options, and submits

Starting URL: http://suninjuly.github.io/math.html

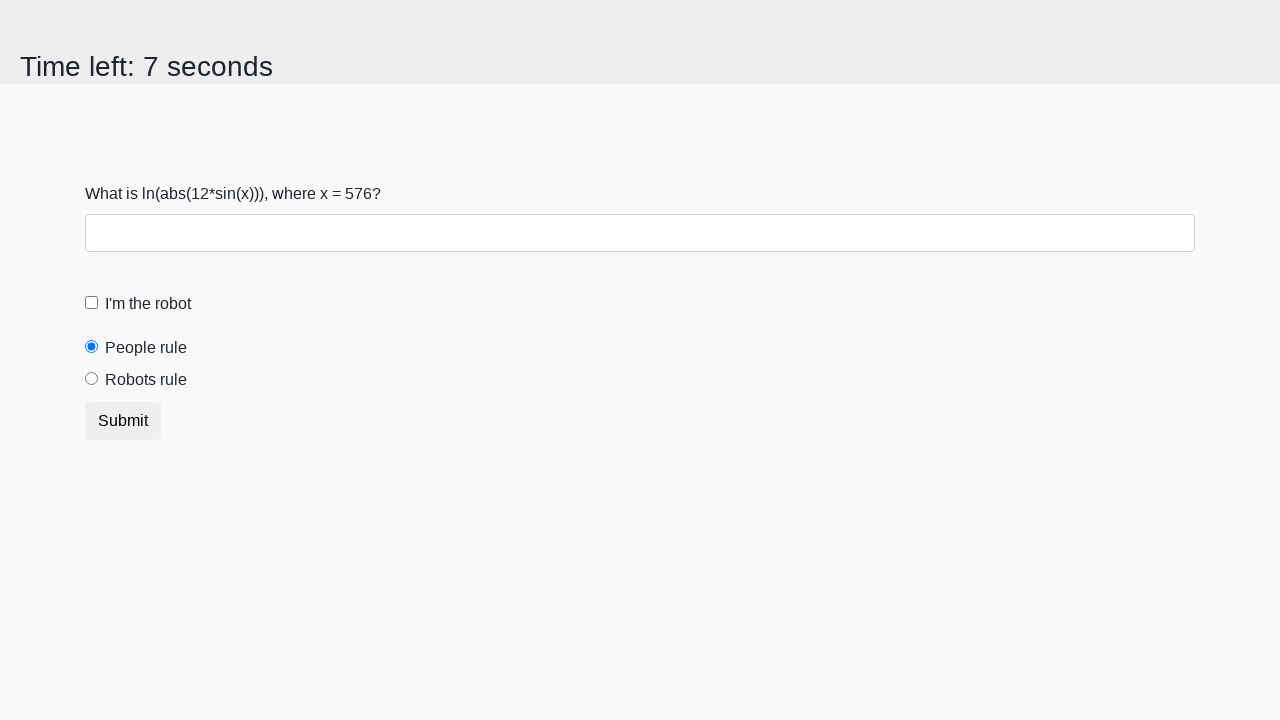

Located the input value element
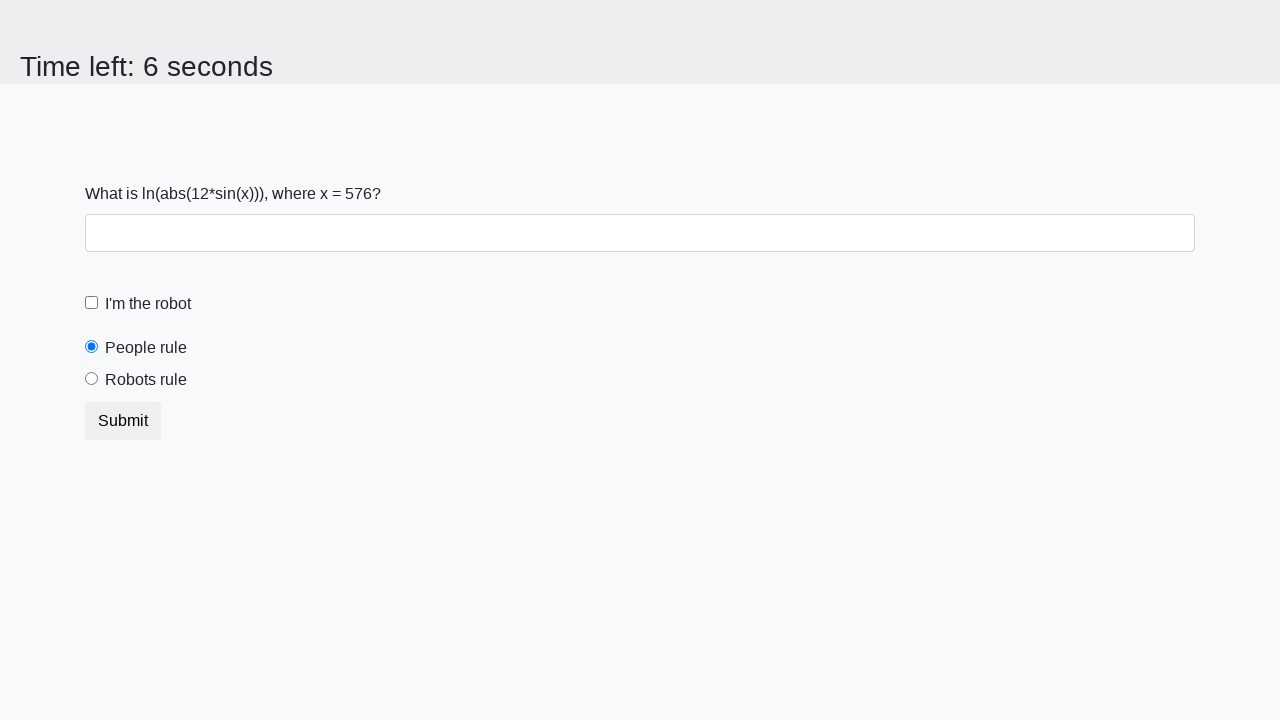

Extracted the numeric value from the quiz page
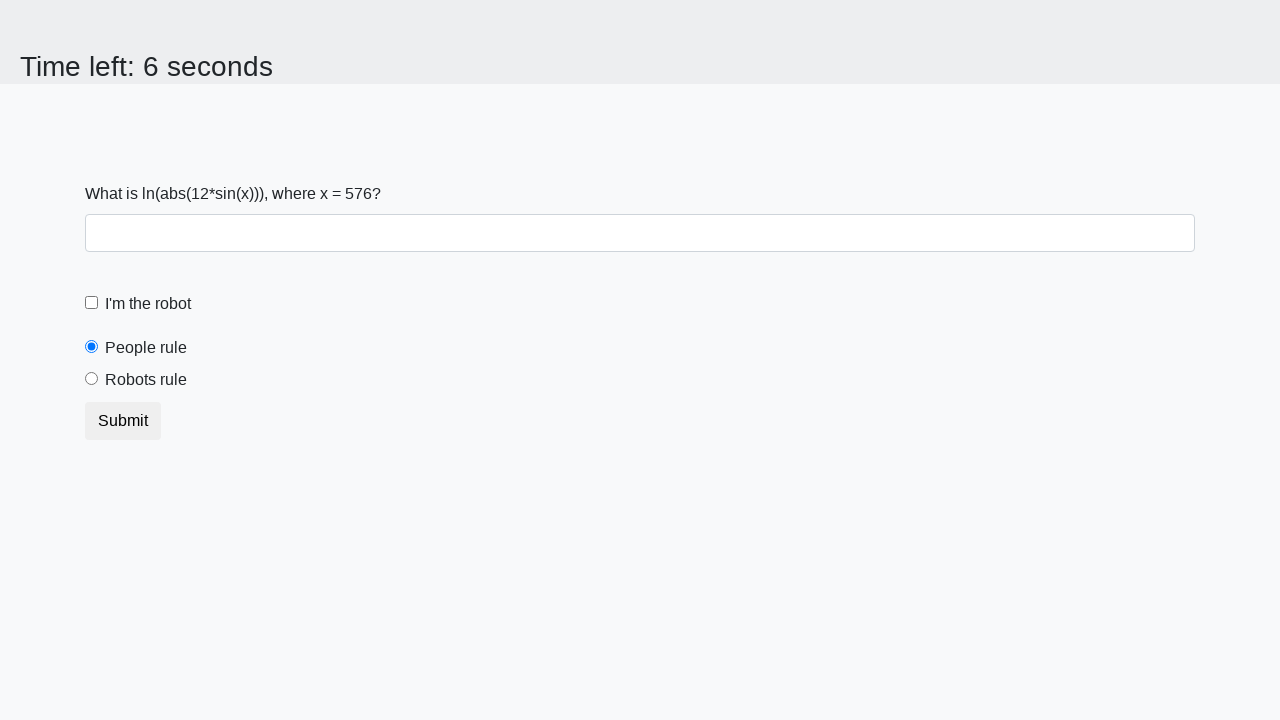

Calculated the answer using the formula: log(abs(12*sin(x)))
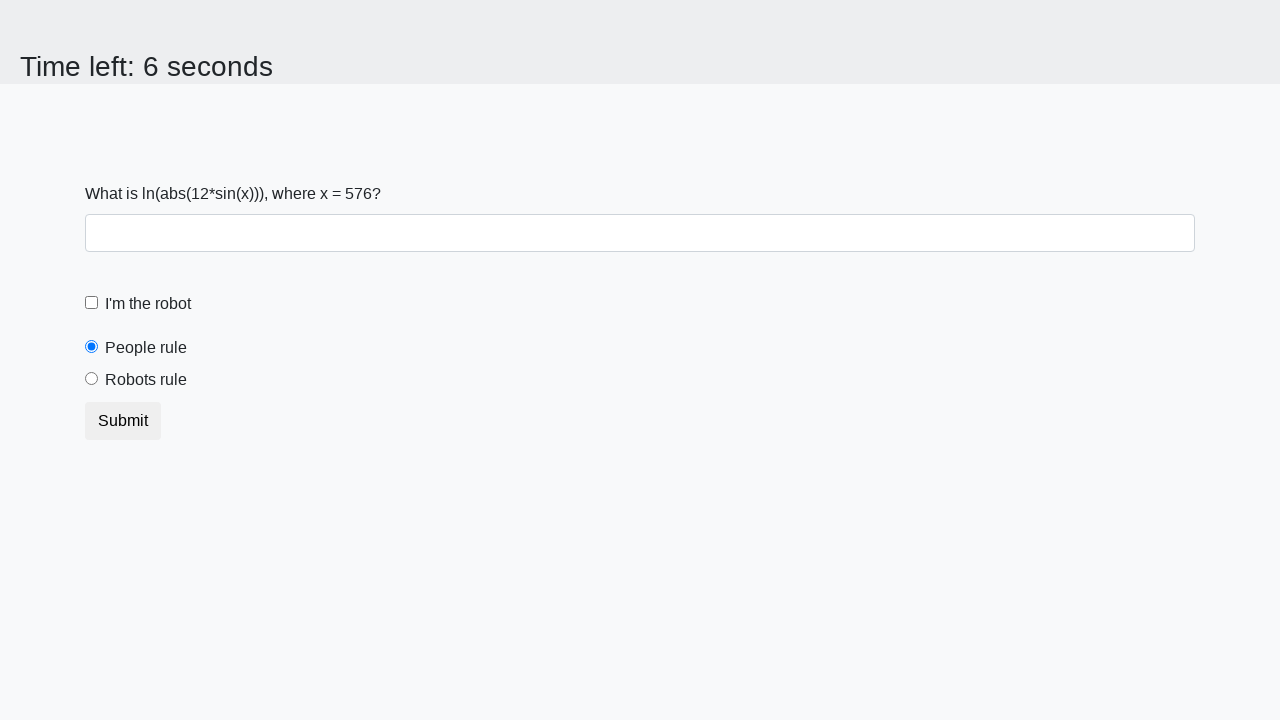

Filled the answer field with the calculated value on #answer
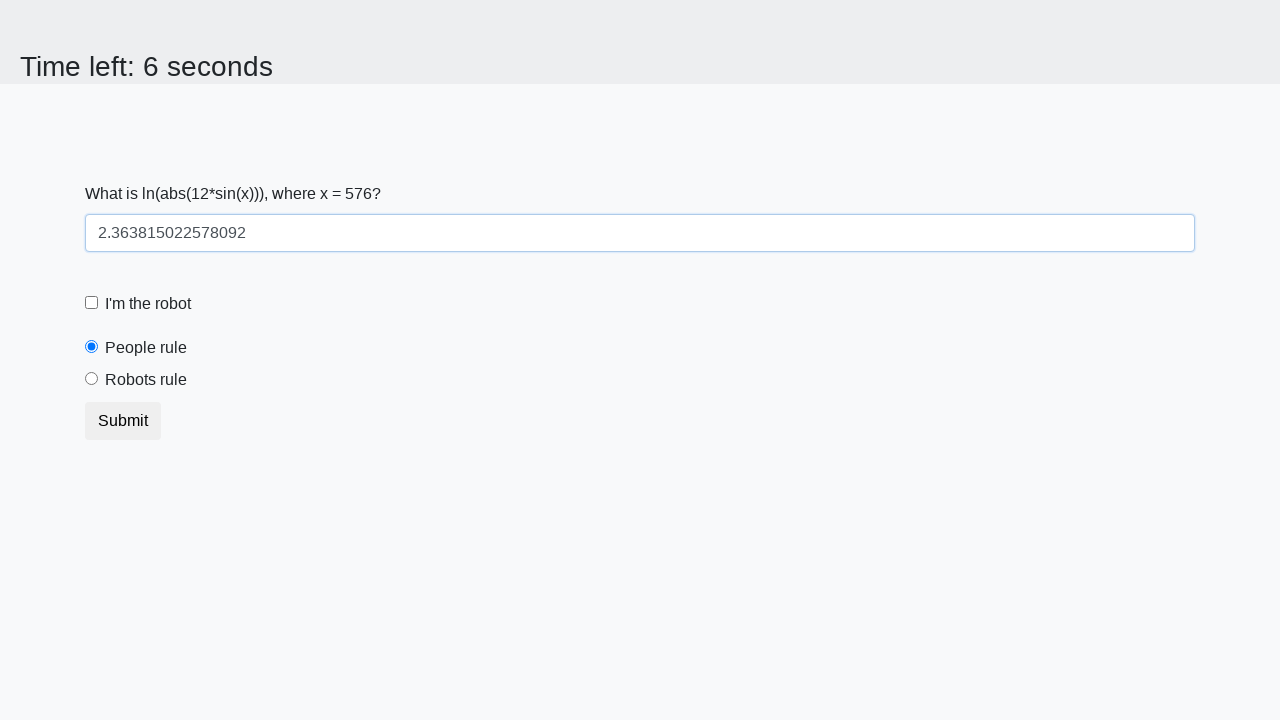

Clicked the robot checkbox at (148, 304) on [for='robotCheckbox']
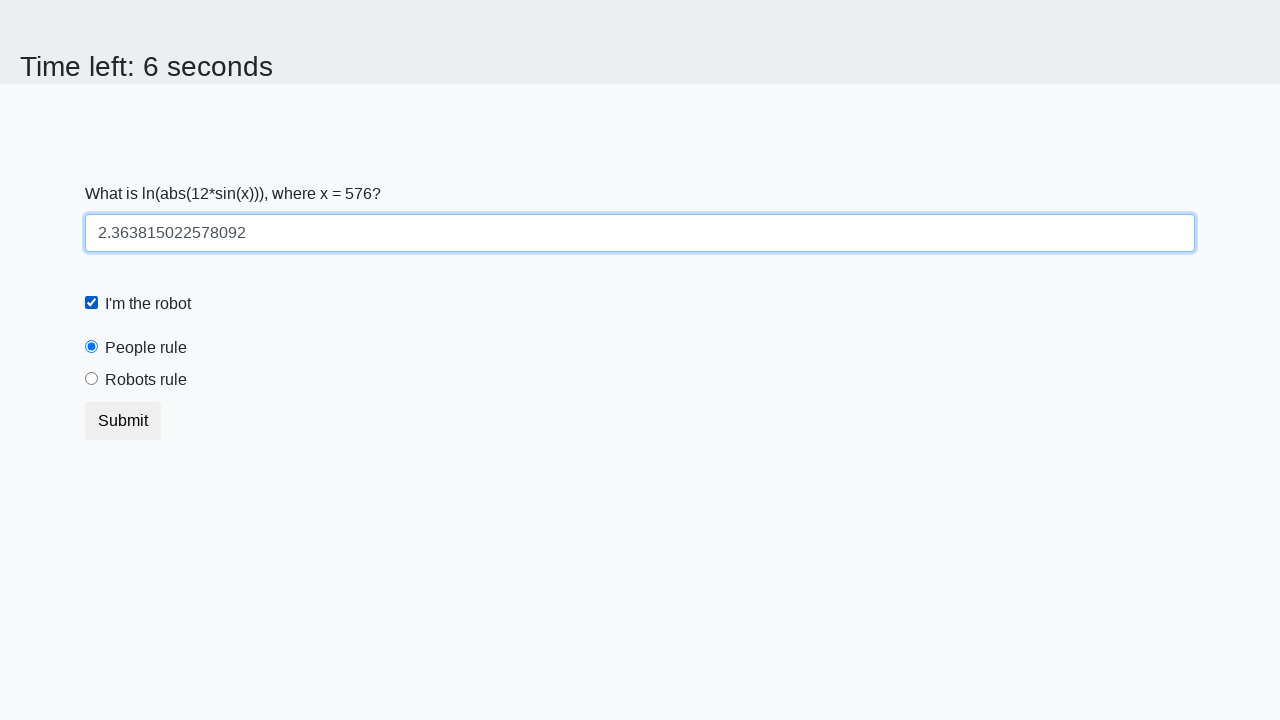

Selected the 'robots rule' radio button at (146, 380) on [for='robotsRule']
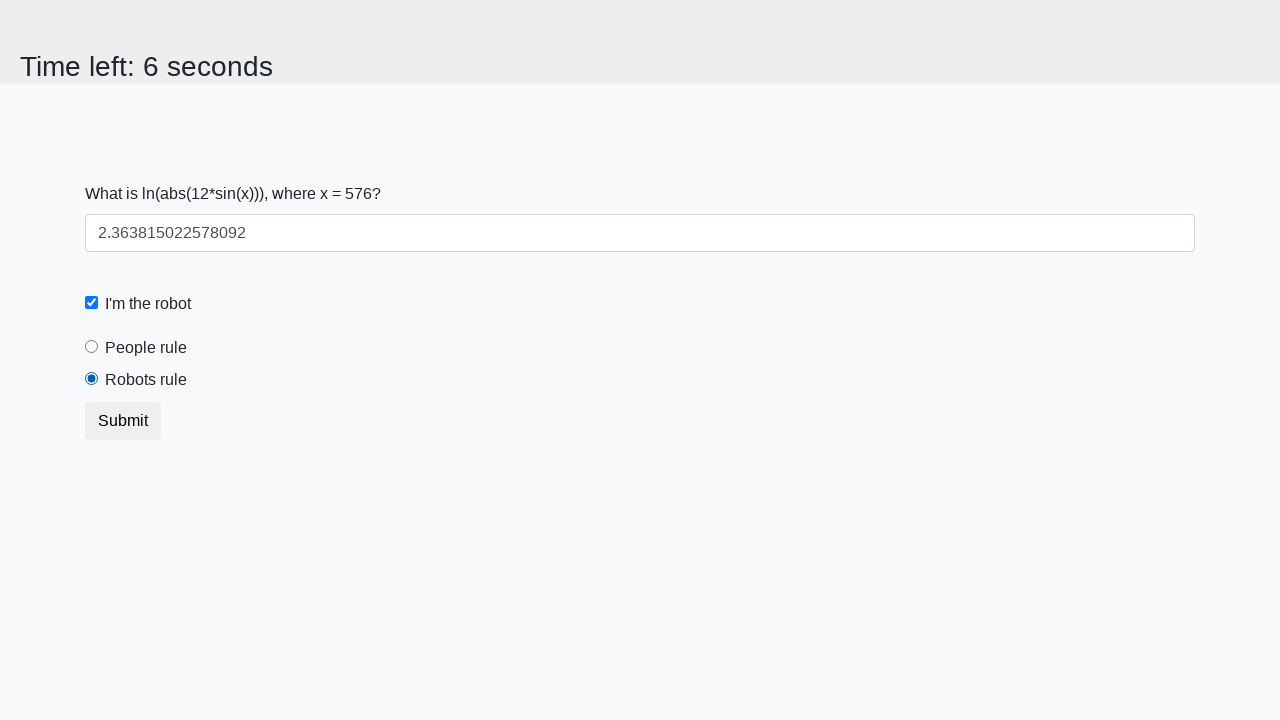

Clicked the submit button to complete the quiz at (123, 421) on [type='submit']
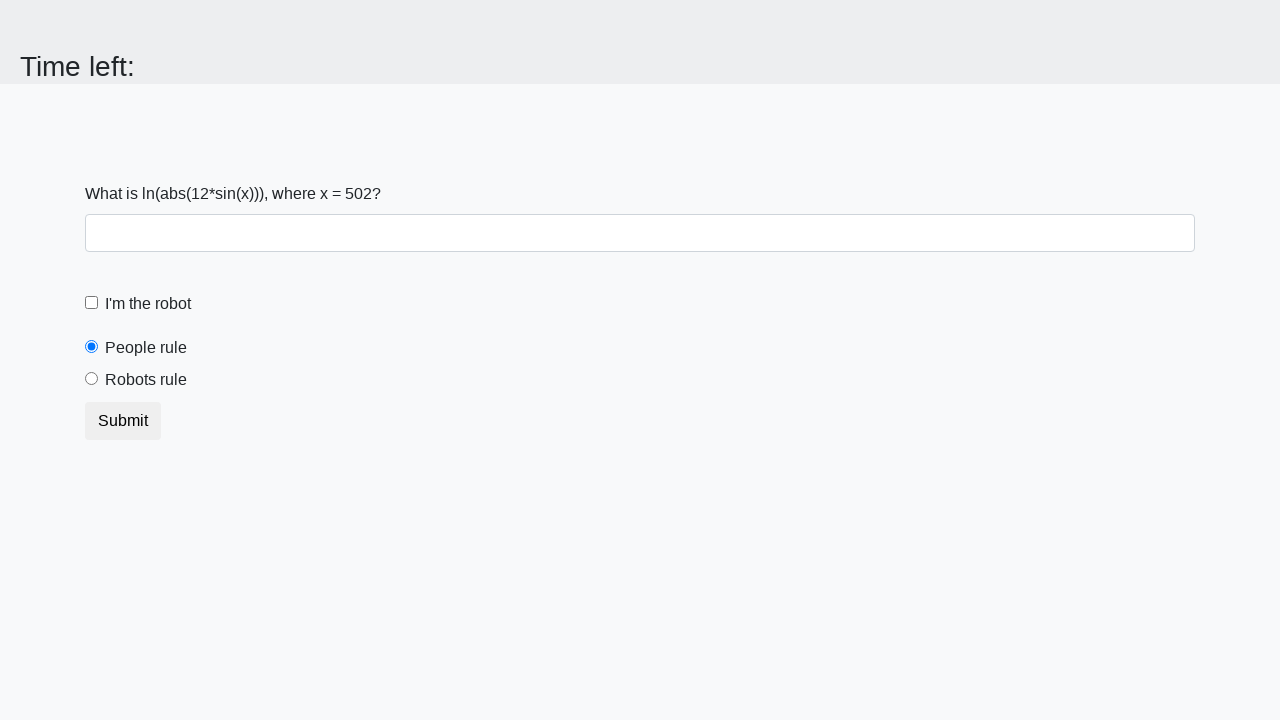

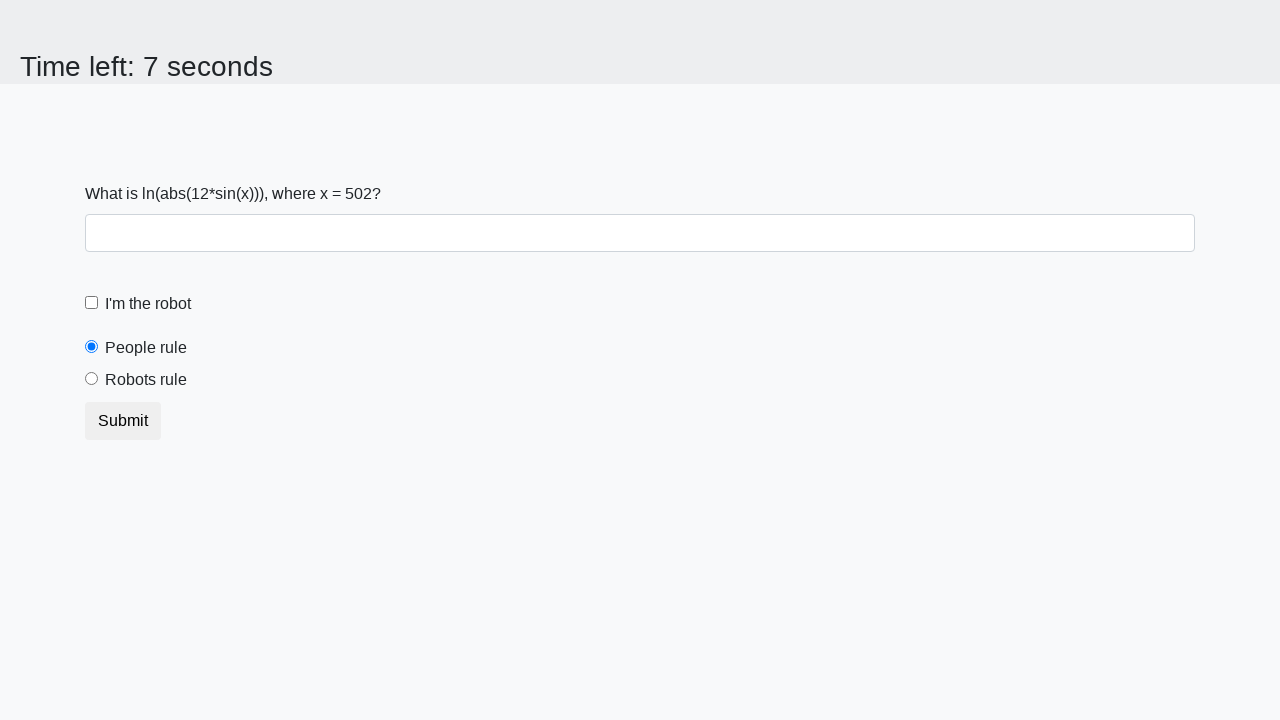